Tests the comment textarea functionality by entering a unique comment text and verifying it was correctly entered into the field.

Starting URL: https://saucelabs.com/test/guinea-pig

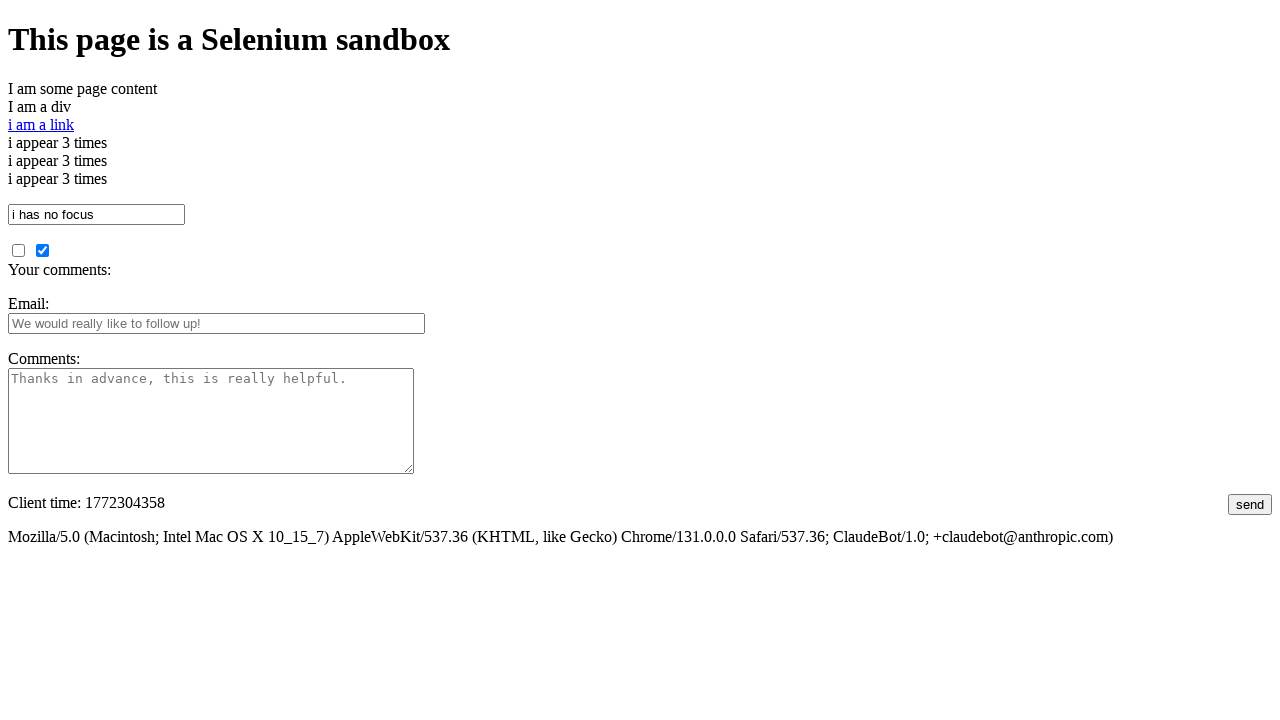

Generated unique comment text: test-comment-7f3a9b2c-1d4e-5f6g
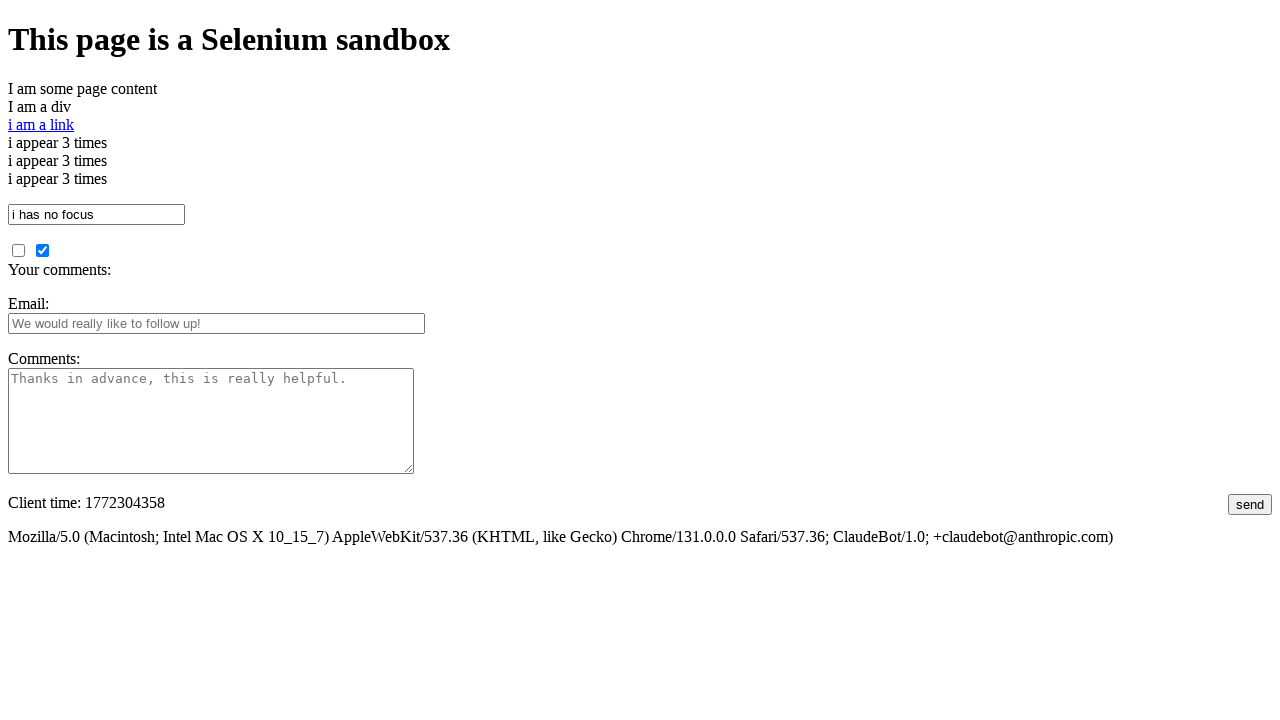

Entered comment text into textarea field on textarea#comments
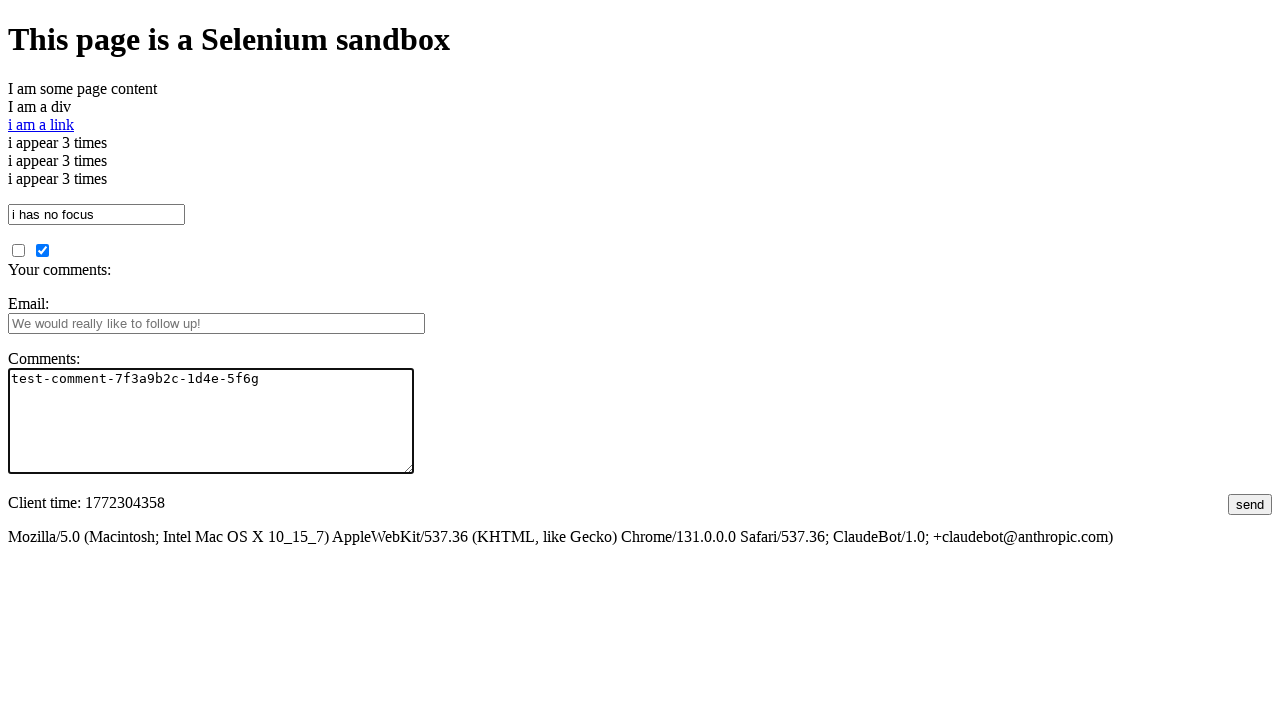

Retrieved comment value from textarea field
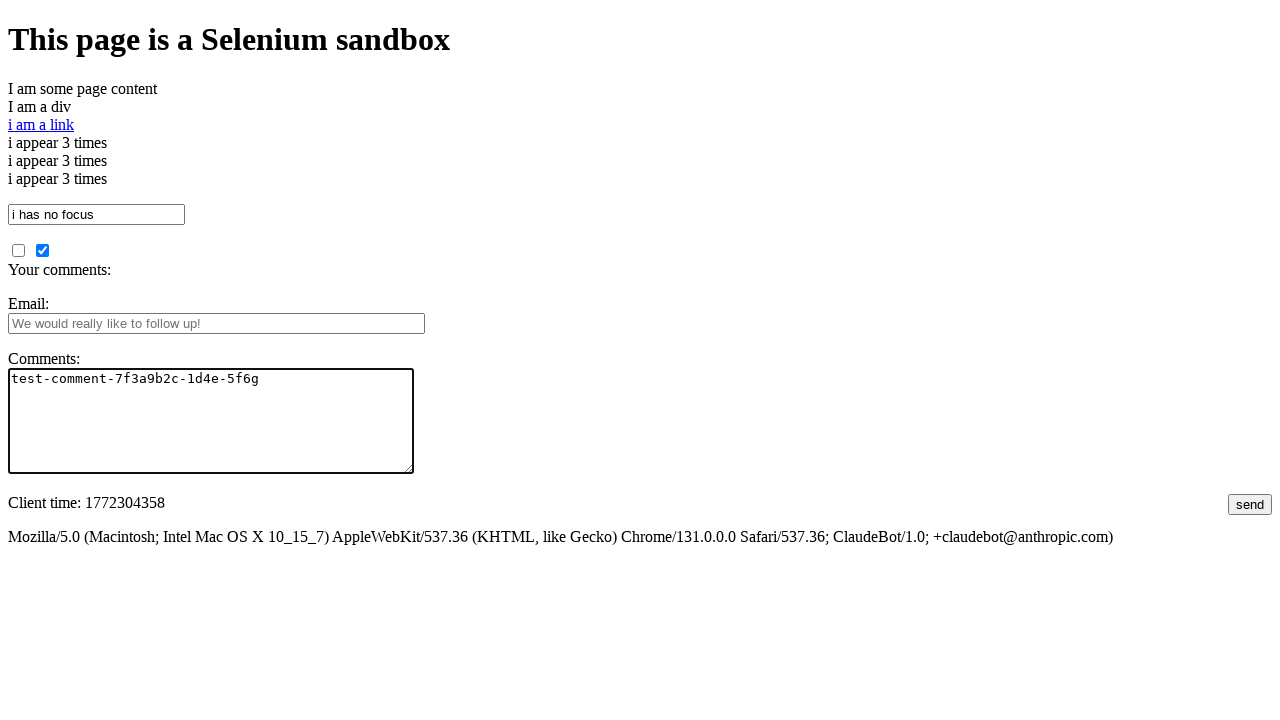

Verified comment text matches expected value
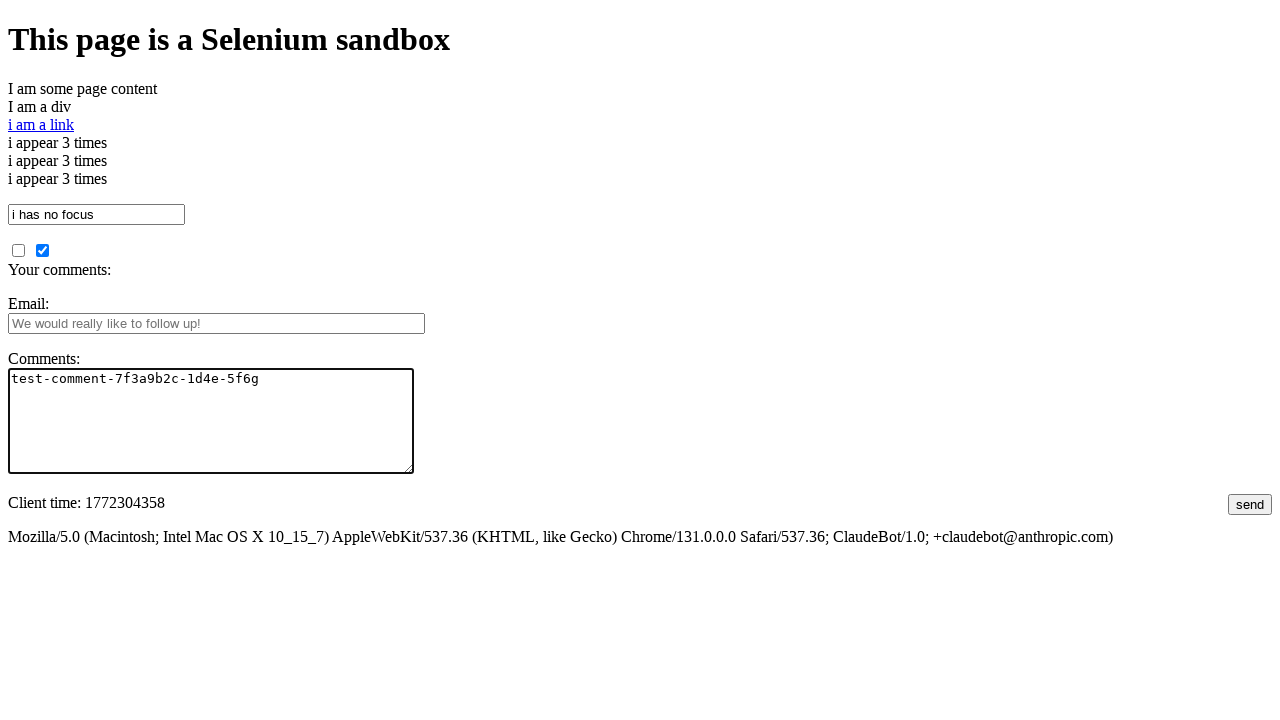

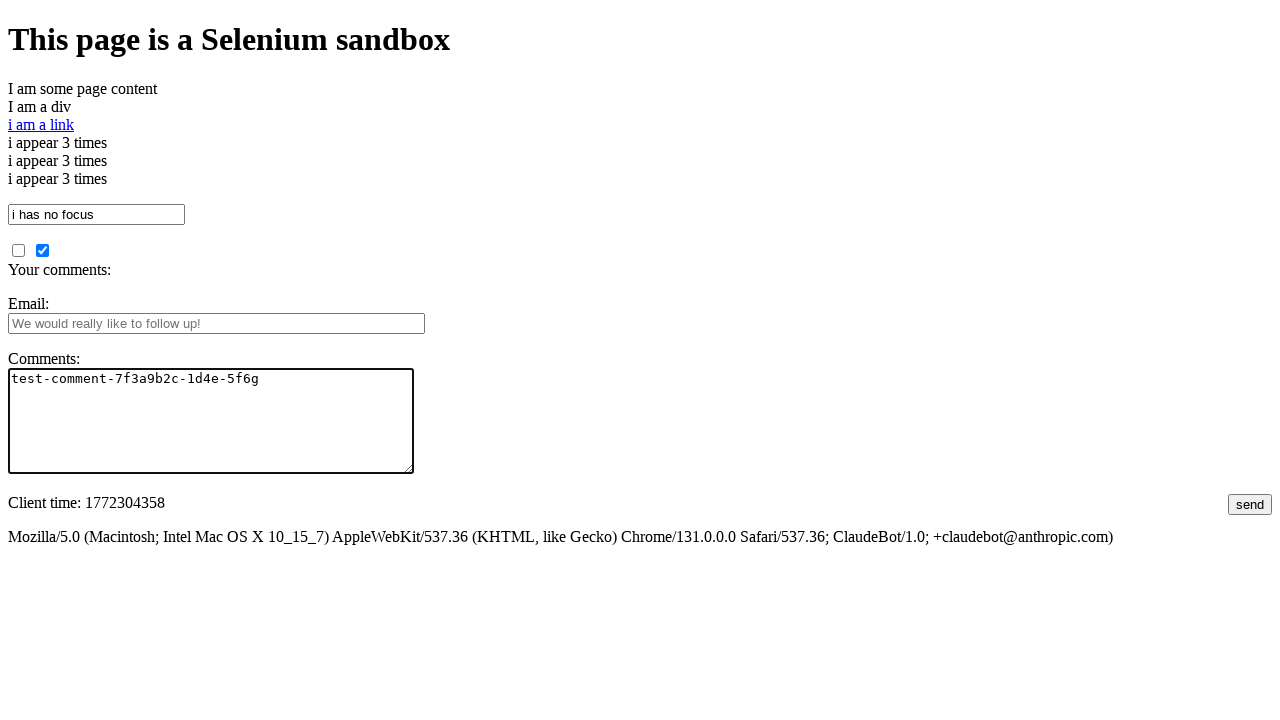